Navigates to the RedBus homepage. This is a minimal test that only loads the main page without performing any further actions.

Starting URL: http://redbus.in

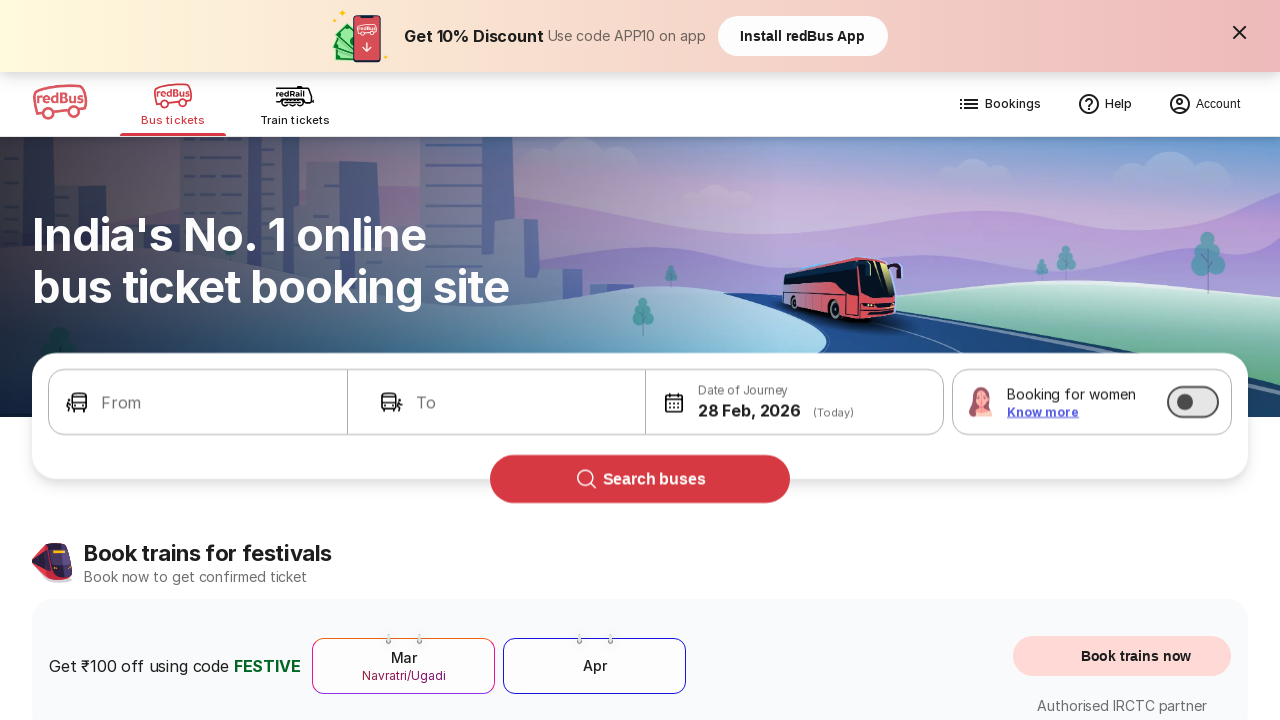

RedBus homepage loaded successfully - DOM content ready
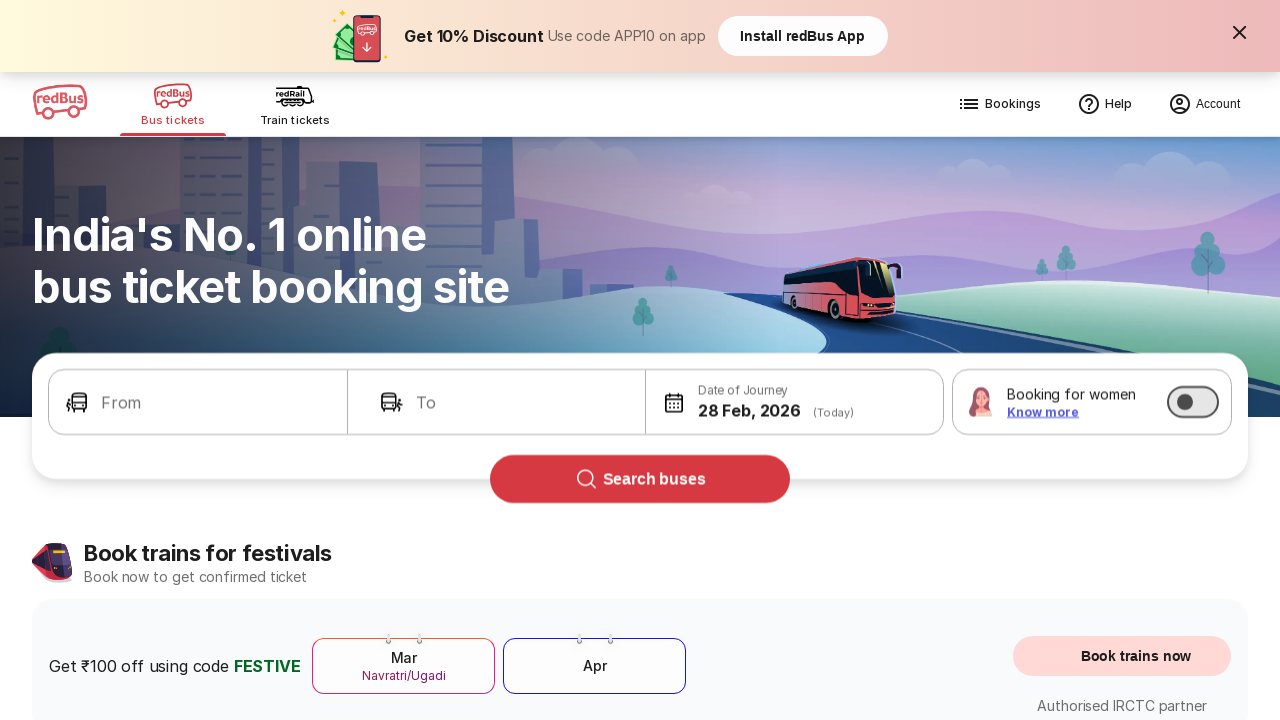

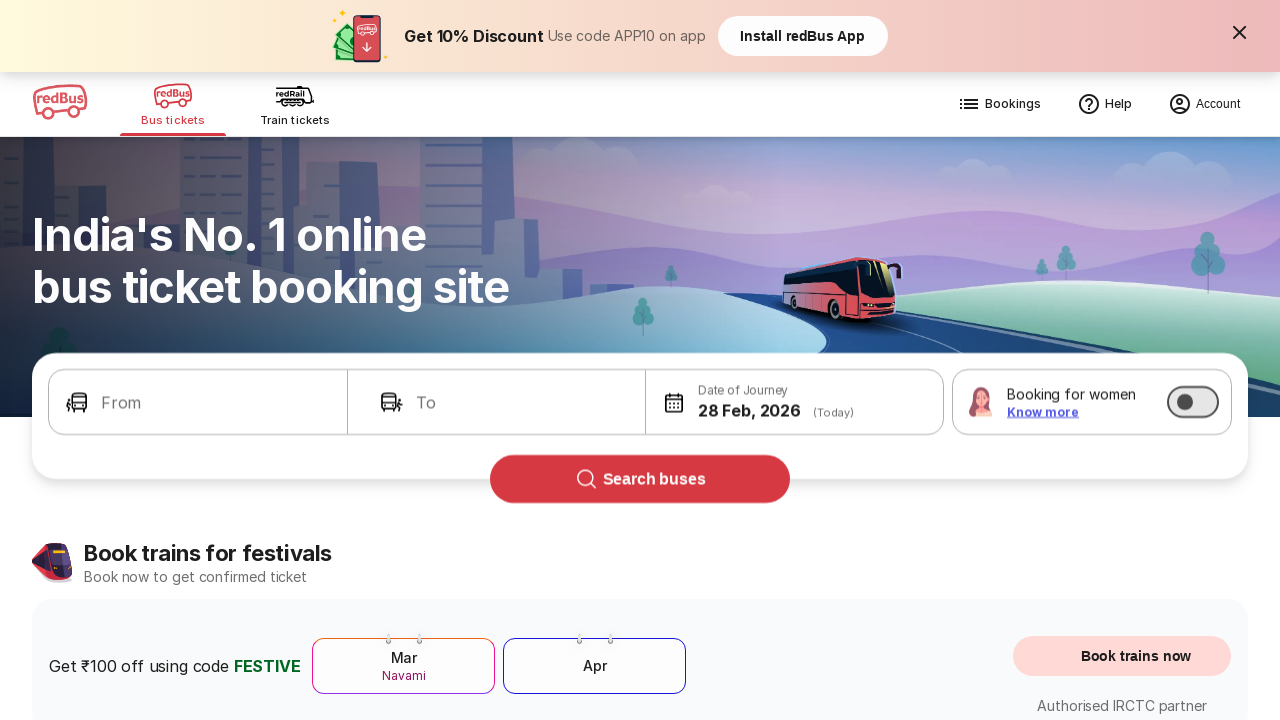